Navigates to the BlazeMeter demo flight booking website and verifies the page loads successfully.

Starting URL: http://blazedemo.com/

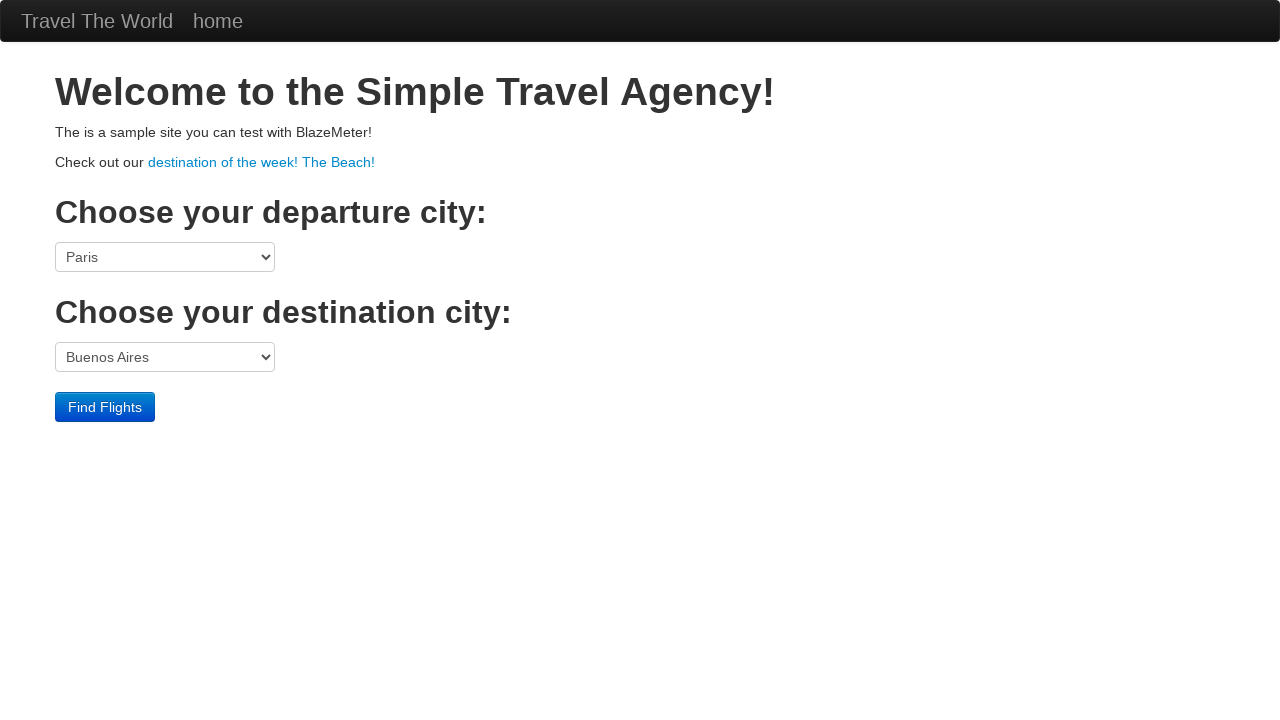

Navigated to BlazeMeter demo flight booking website
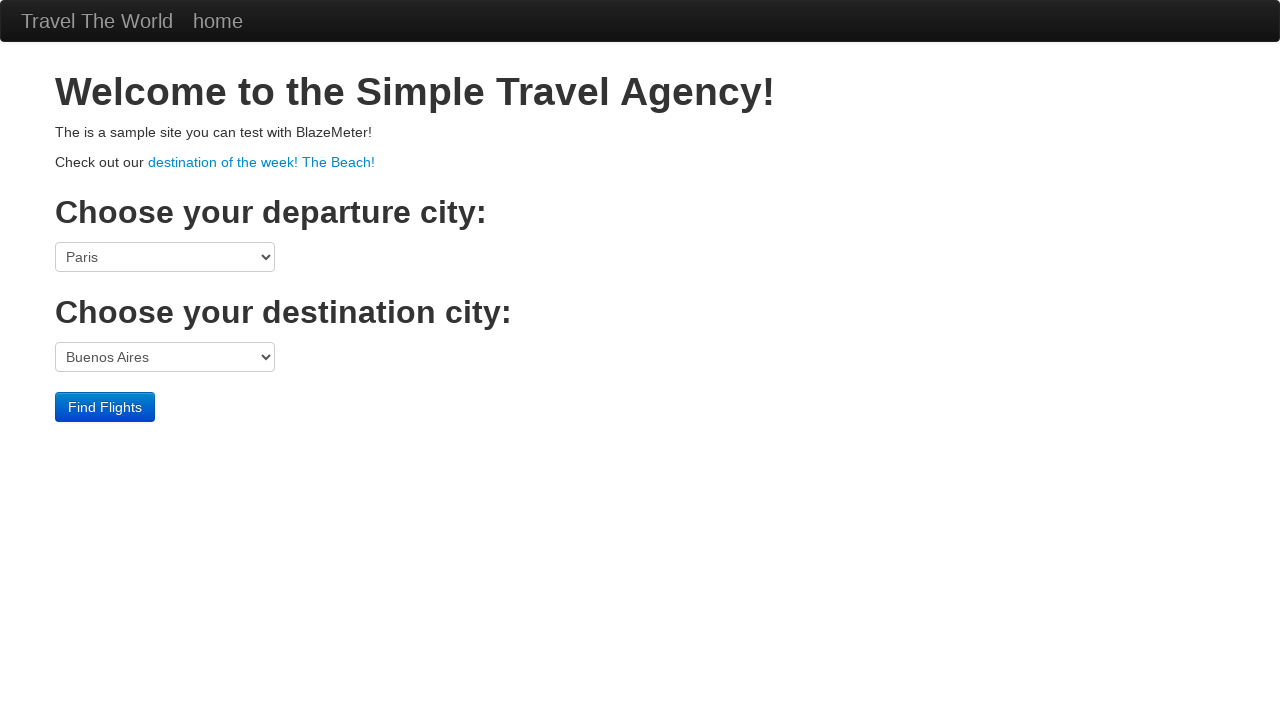

Page DOM content loaded successfully
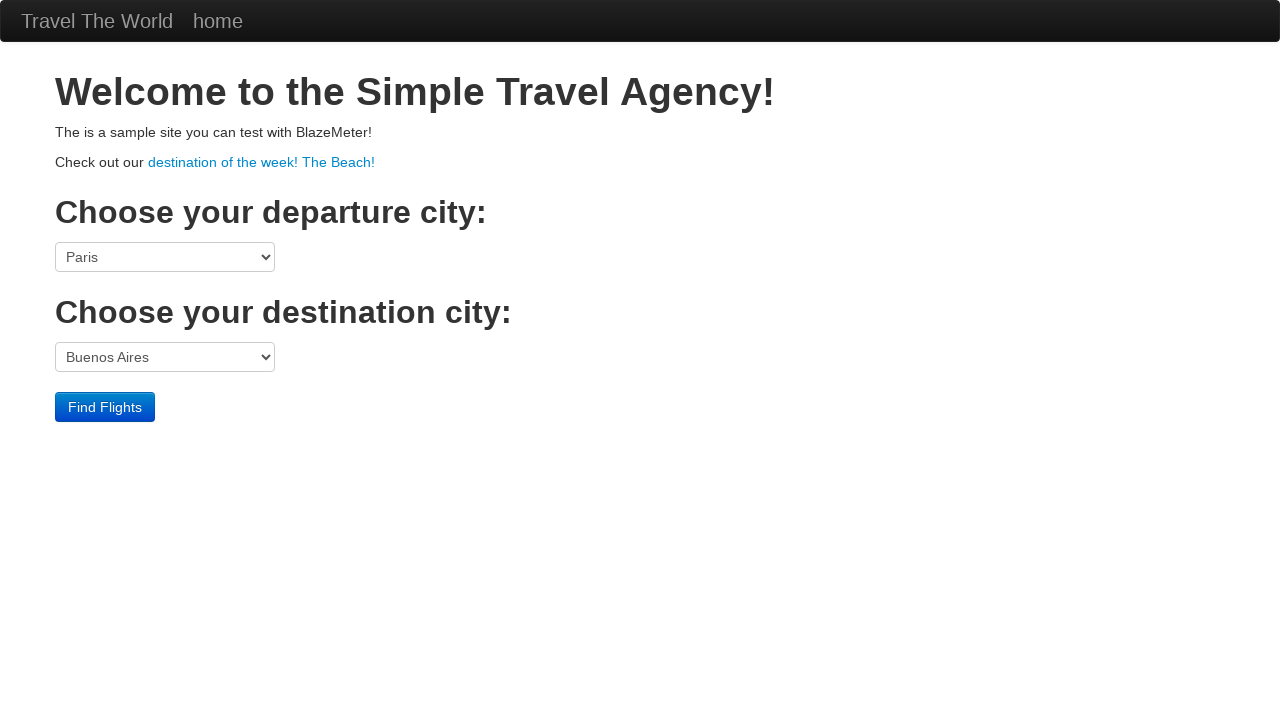

Verified page has a title
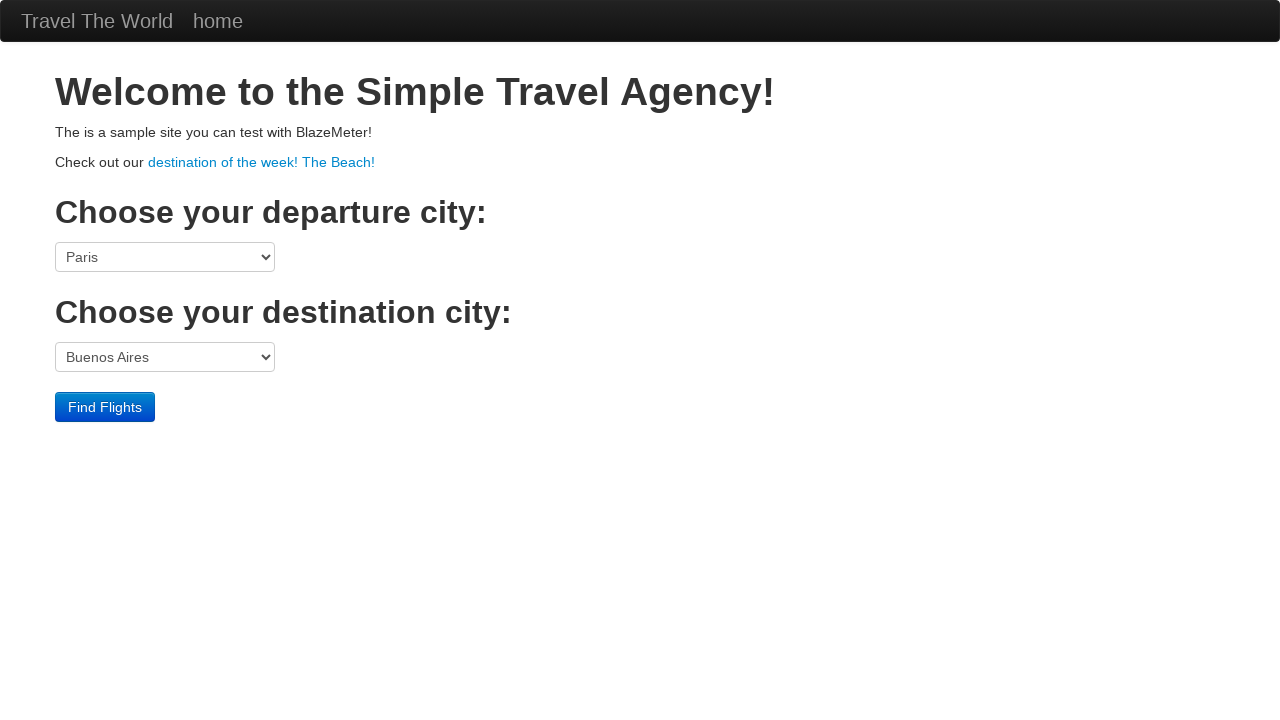

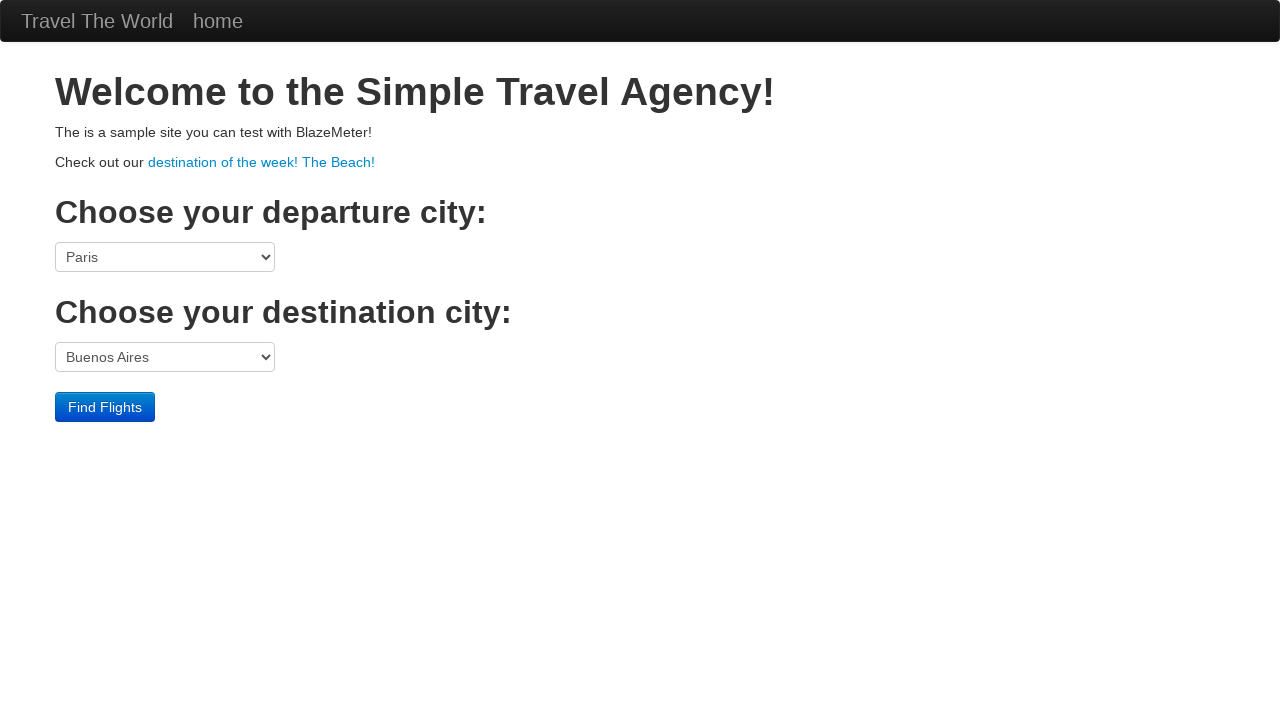